Tests dynamic loading functionality by clicking the Start button and waiting for the "Hello World!" text to appear, demonstrating handling of dynamically loaded page elements.

Starting URL: https://the-internet.herokuapp.com/dynamic_loading/2

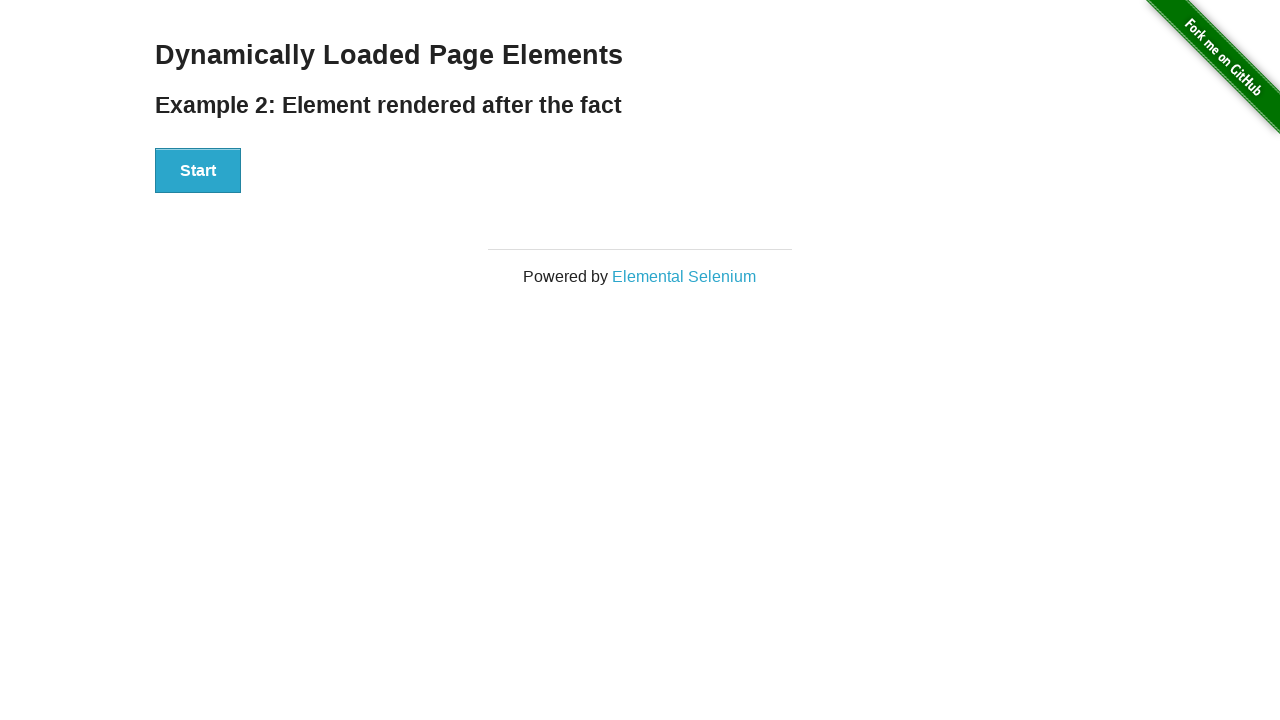

Clicked the Start button to trigger dynamic loading at (198, 171) on xpath=//div[@id='start']/button[text()='Start']
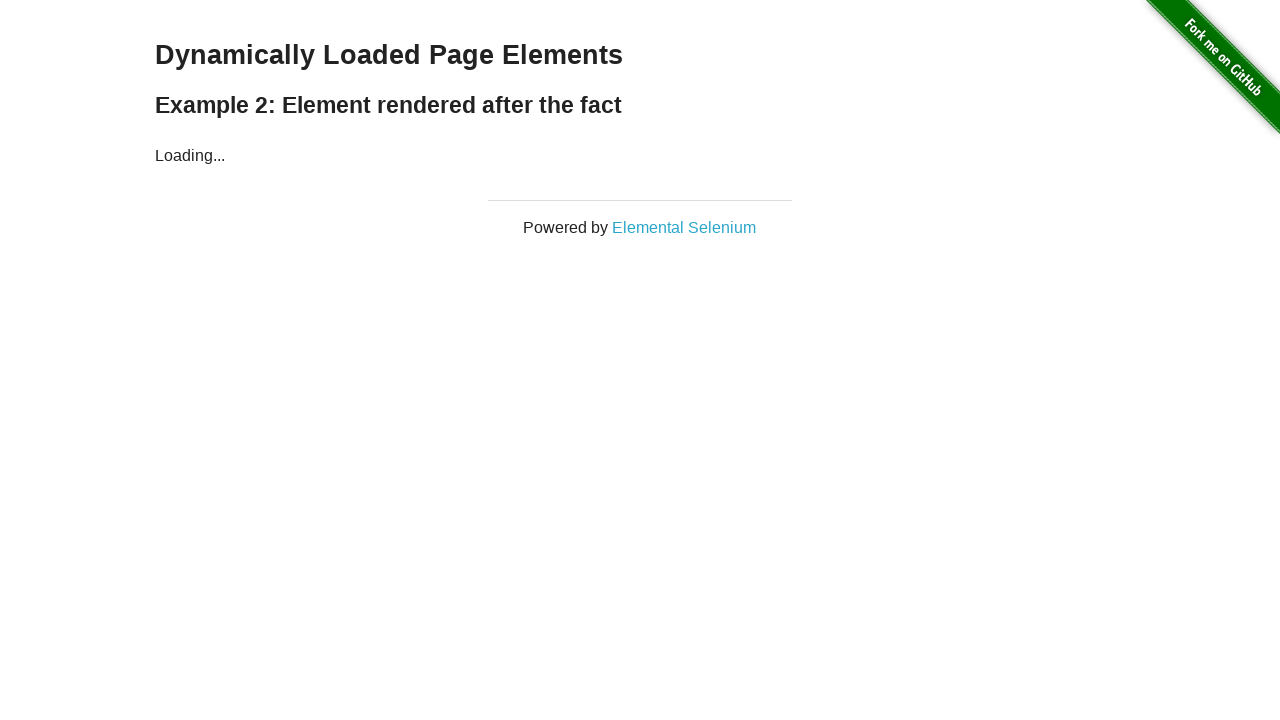

Waited for 'Hello World!' text to appear dynamically
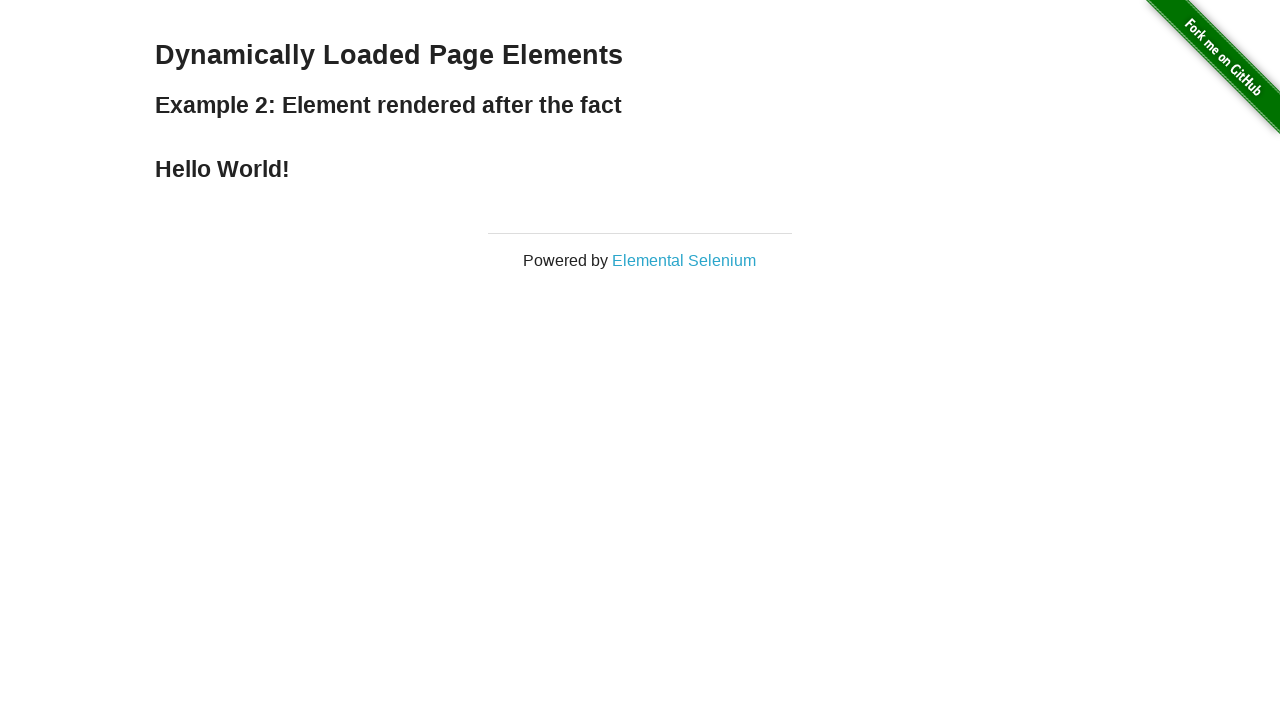

Verified the page header 'Dynamically Loaded Page Elements' is present
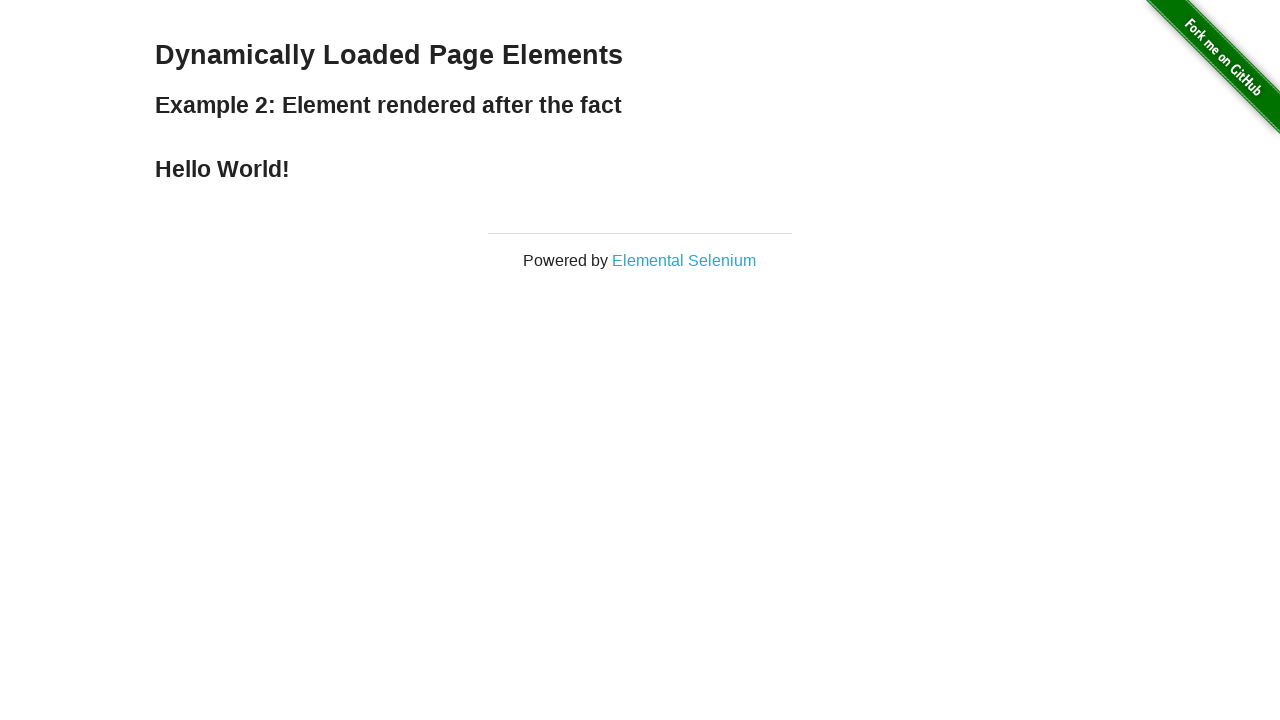

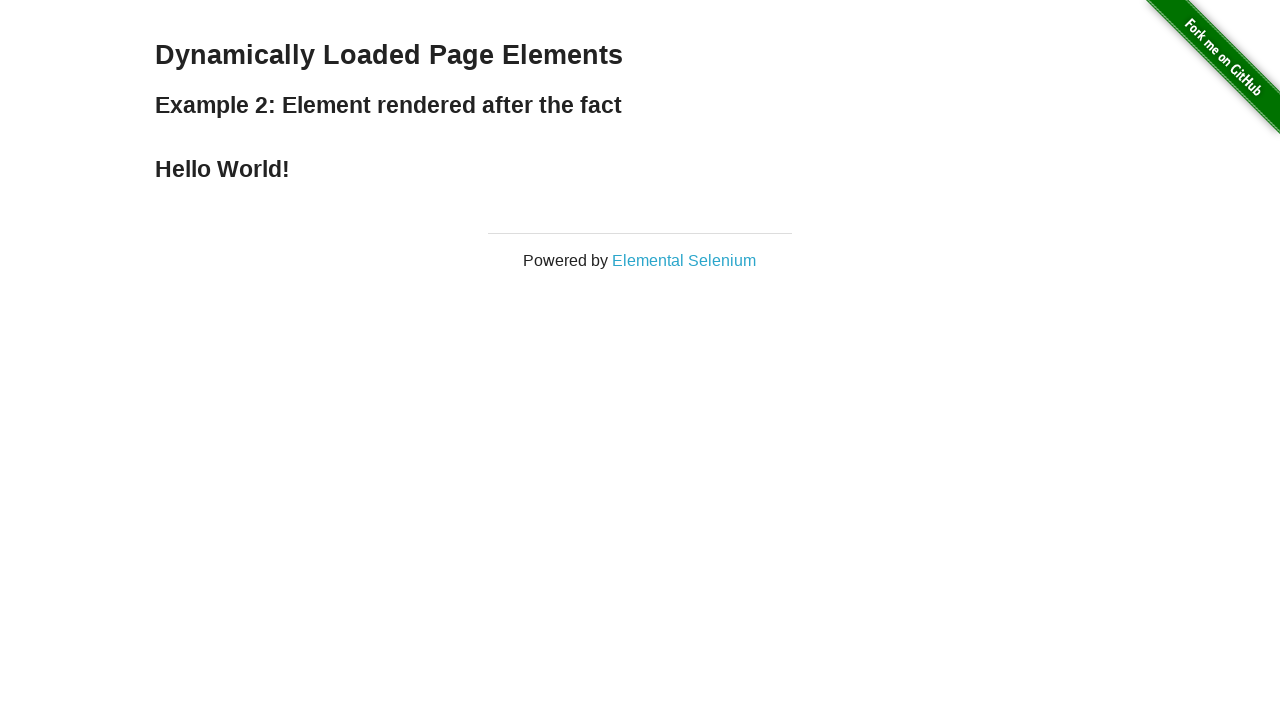